Tests Wikipedia search widget by searching for a term, clicking on multiple result links to open them in new tabs, and then closing specific tabs based on their titles

Starting URL: https://testautomationpractice.blogspot.com/

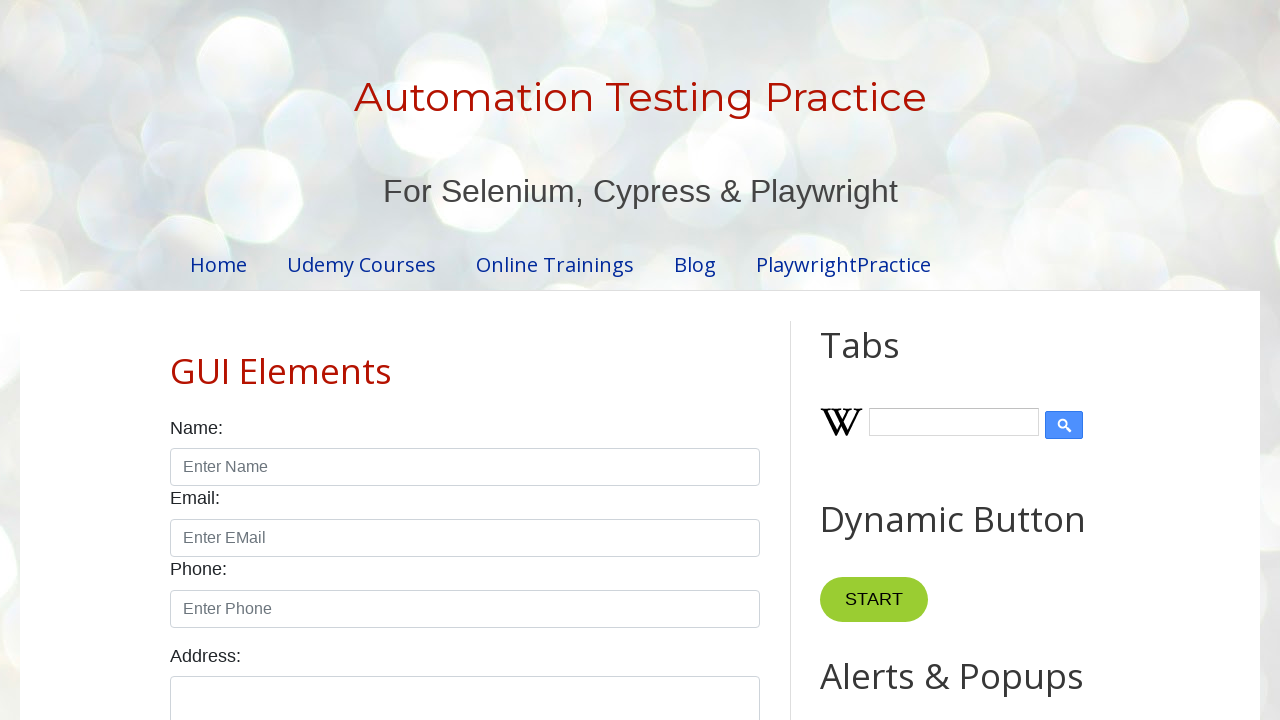

Entered 'work' into Wikipedia search field on #Wikipedia1_wikipedia-search-input
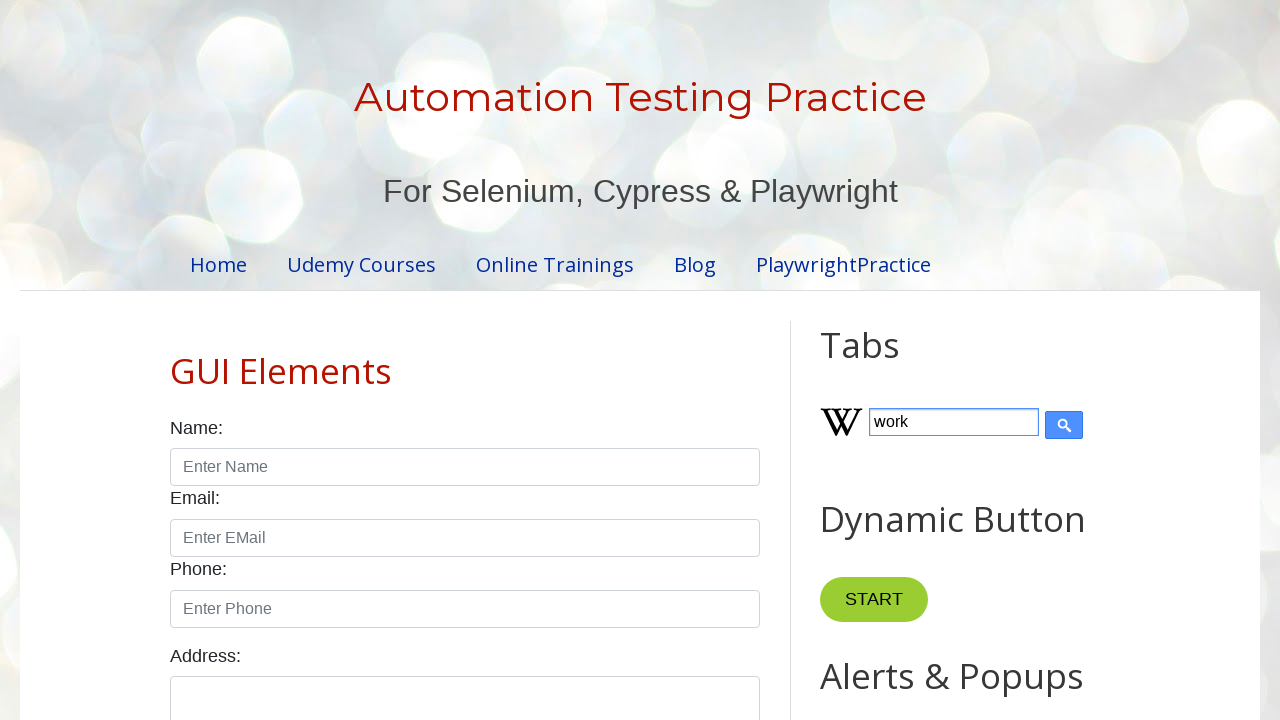

Clicked Wikipedia search button at (1064, 425) on .wikipedia-search-button
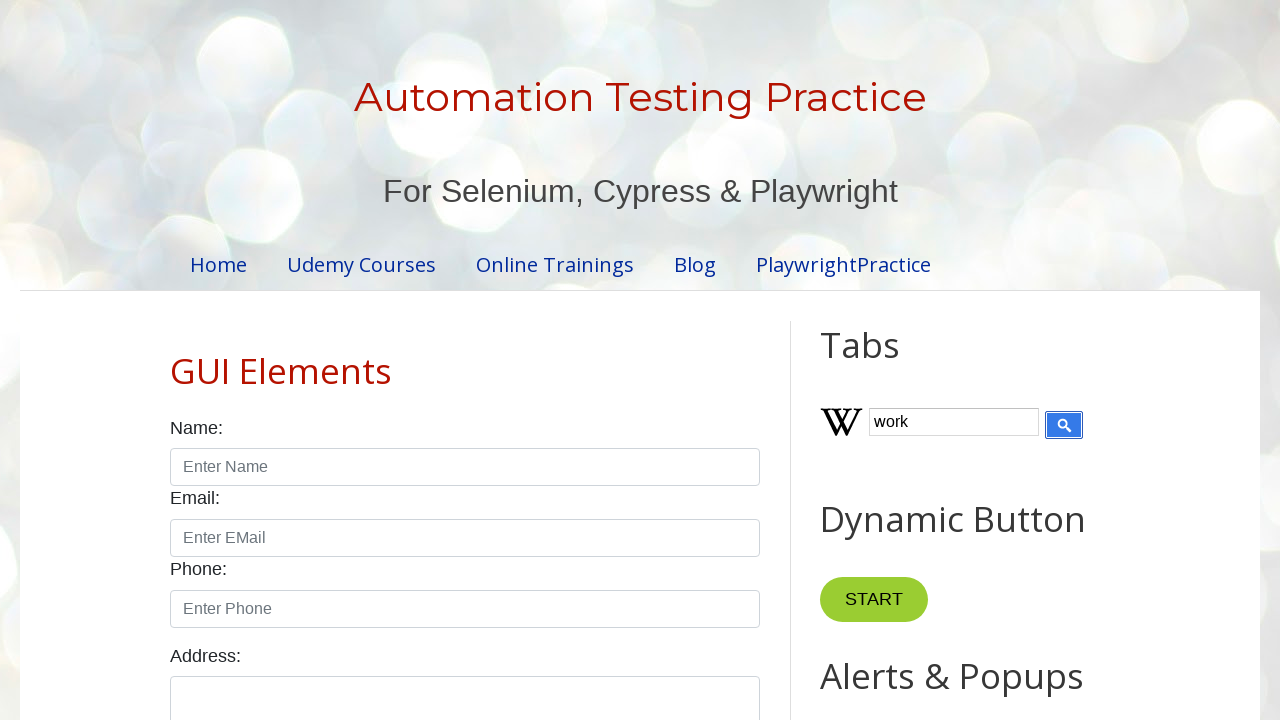

Search results loaded with external links
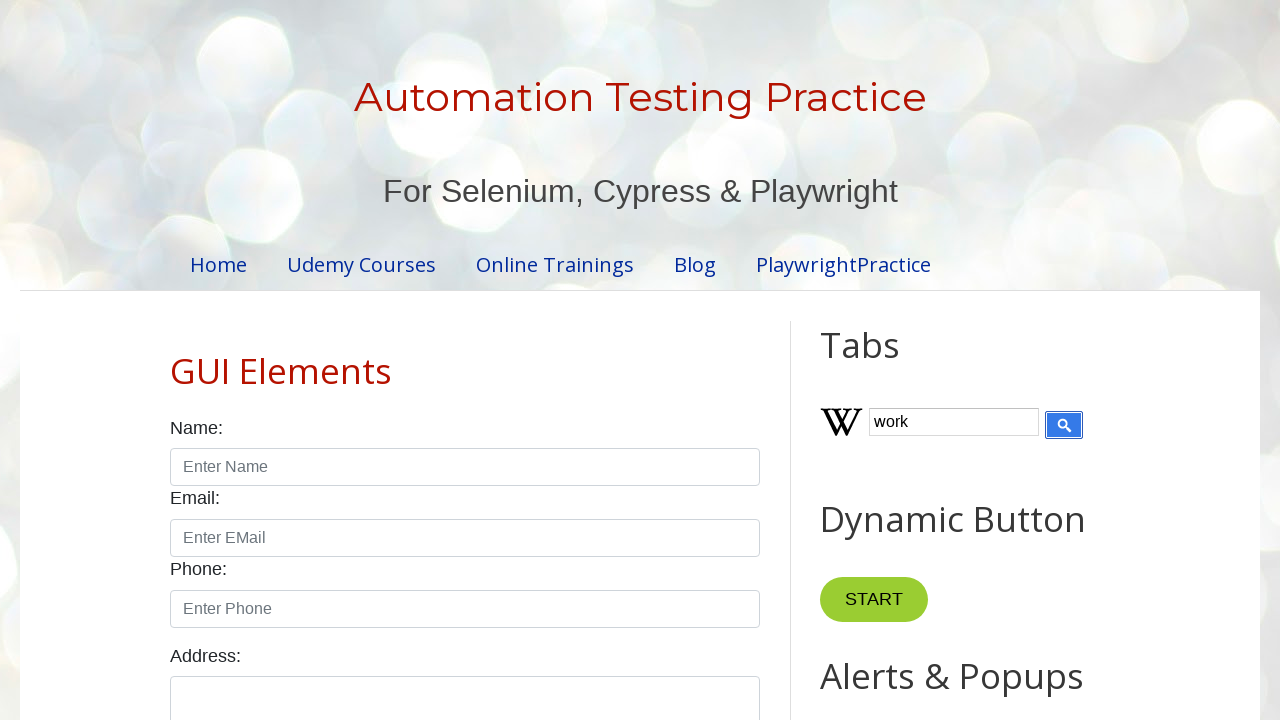

Retrieved all search result links
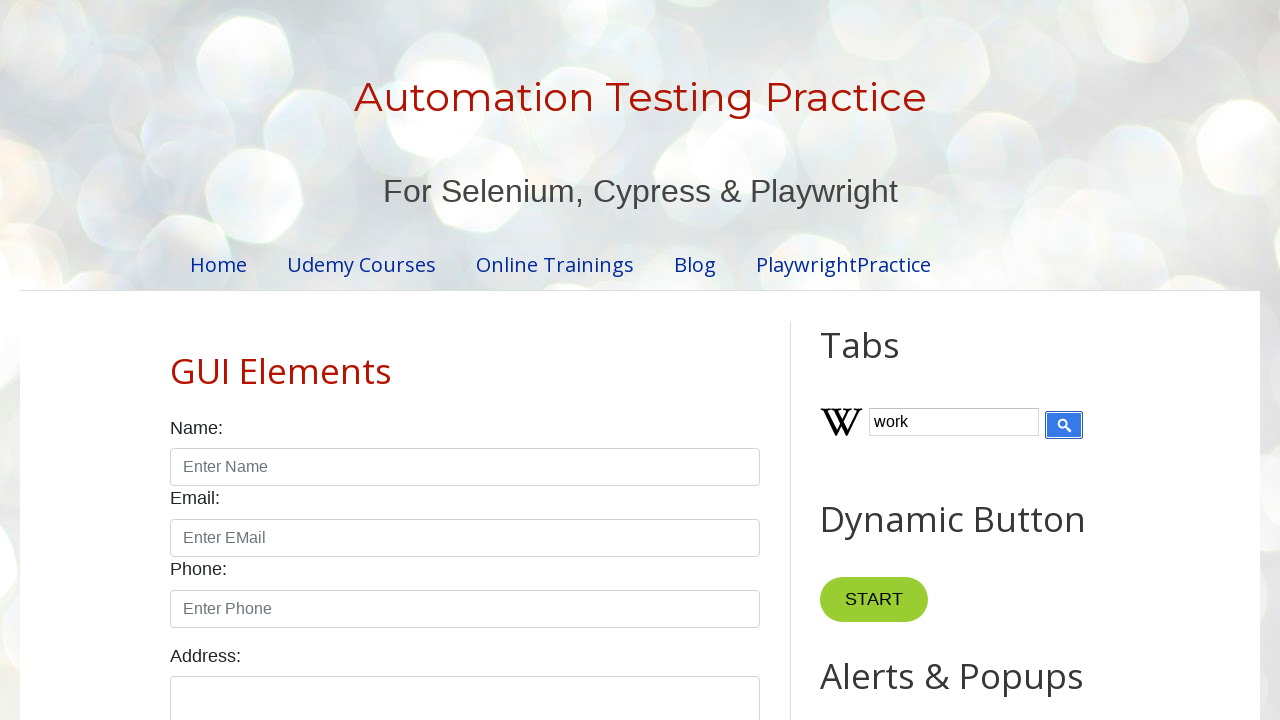

Clicked search result link at index 2 at (628, 658) on [target='_blank'] >> nth=2
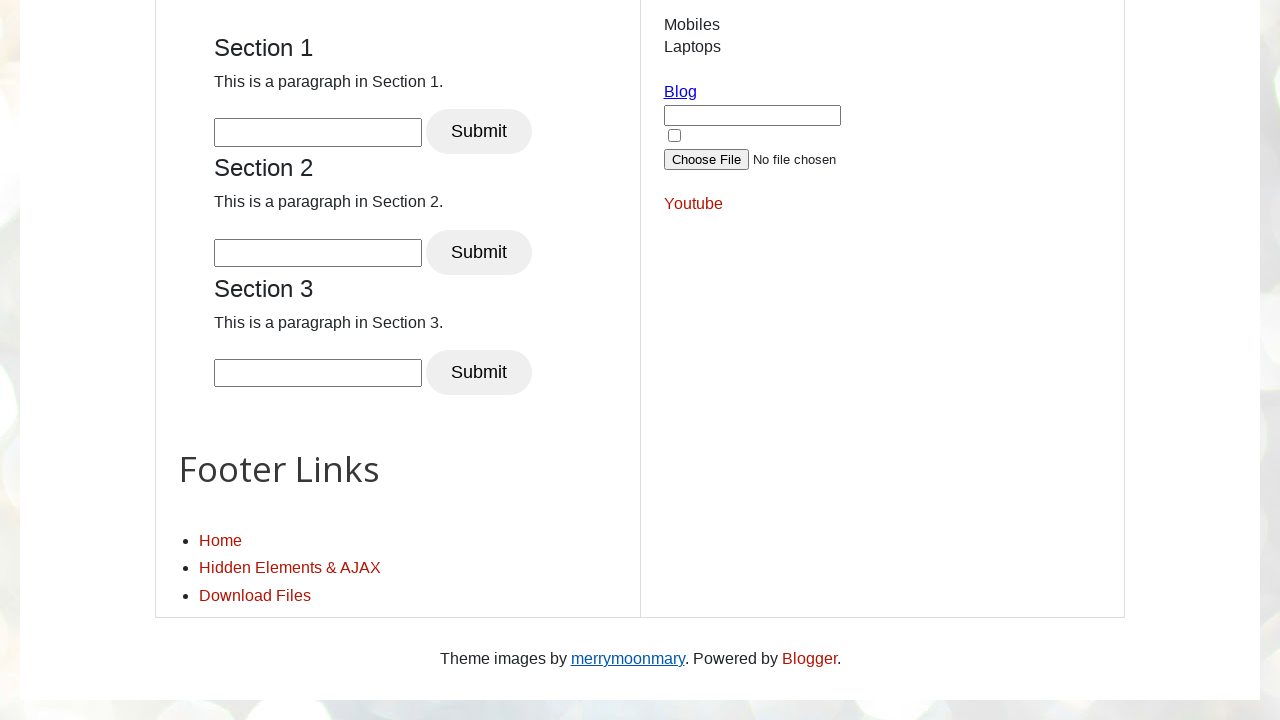

Clicked search result link at index 3 at (809, 658) on [target='_blank'] >> nth=3
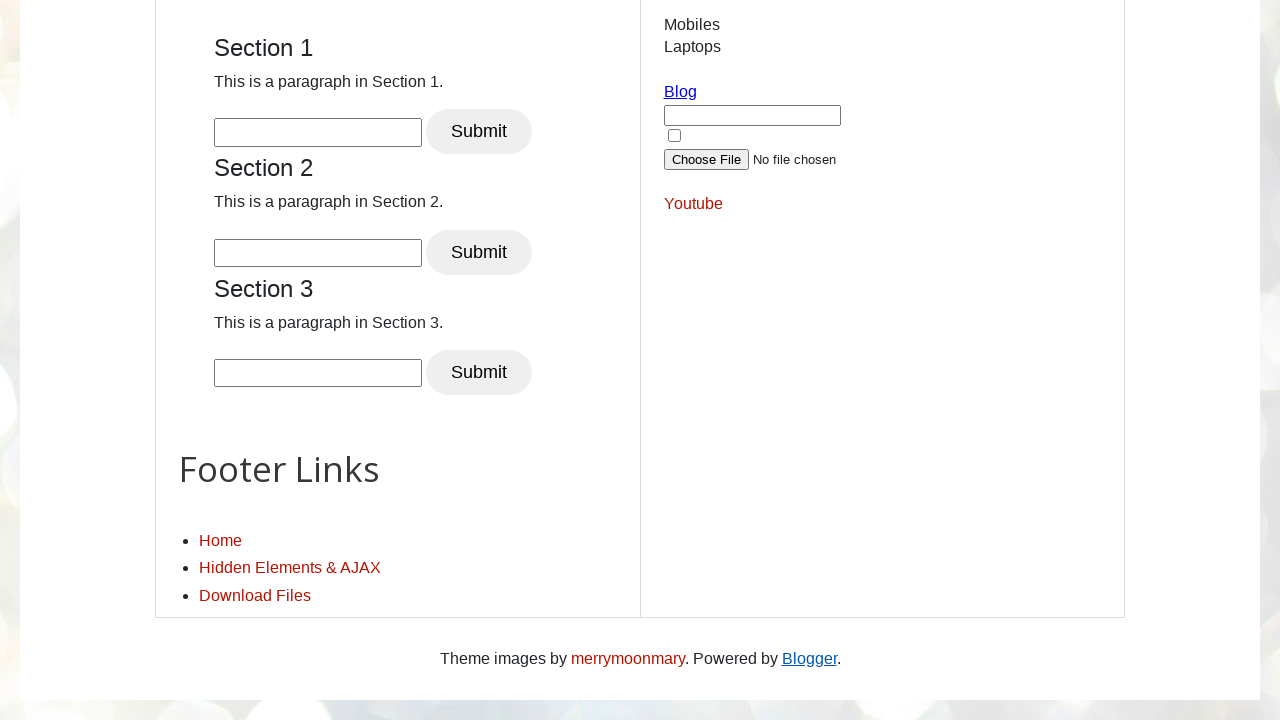

Retrieved all open tabs from context
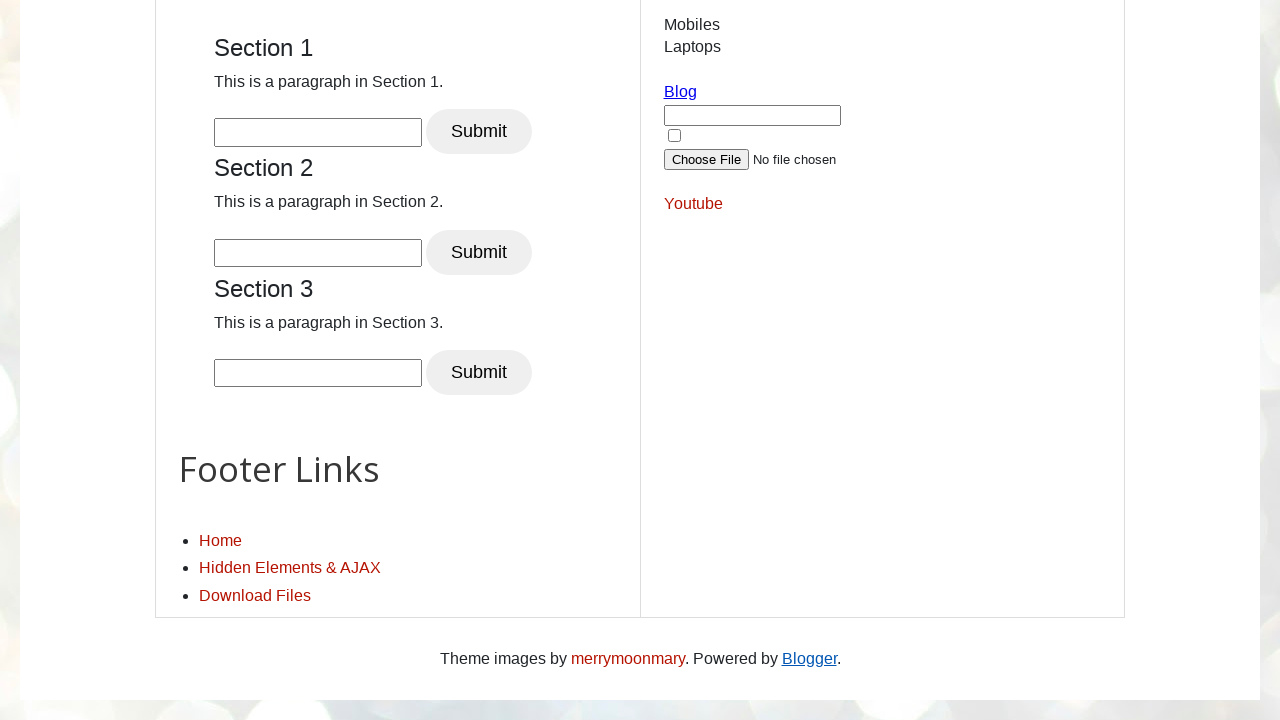

Checked tab with title: Automation Testing Practice
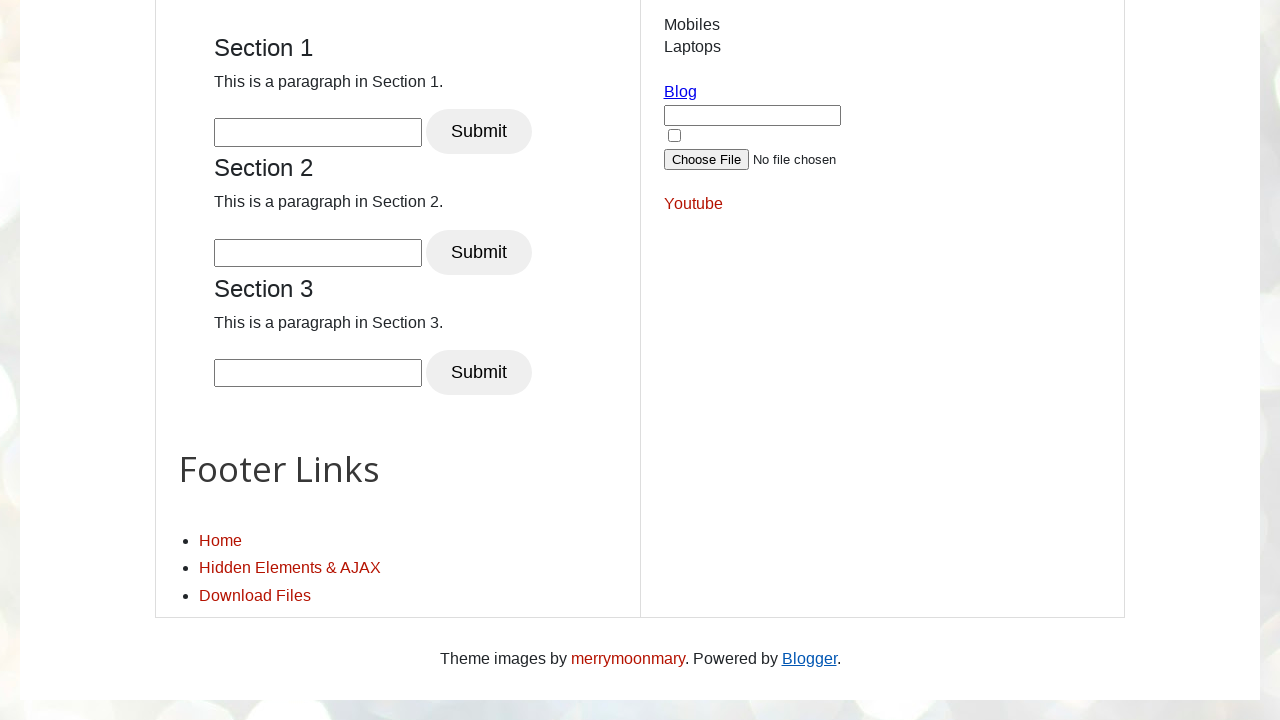

Checked tab with title: 
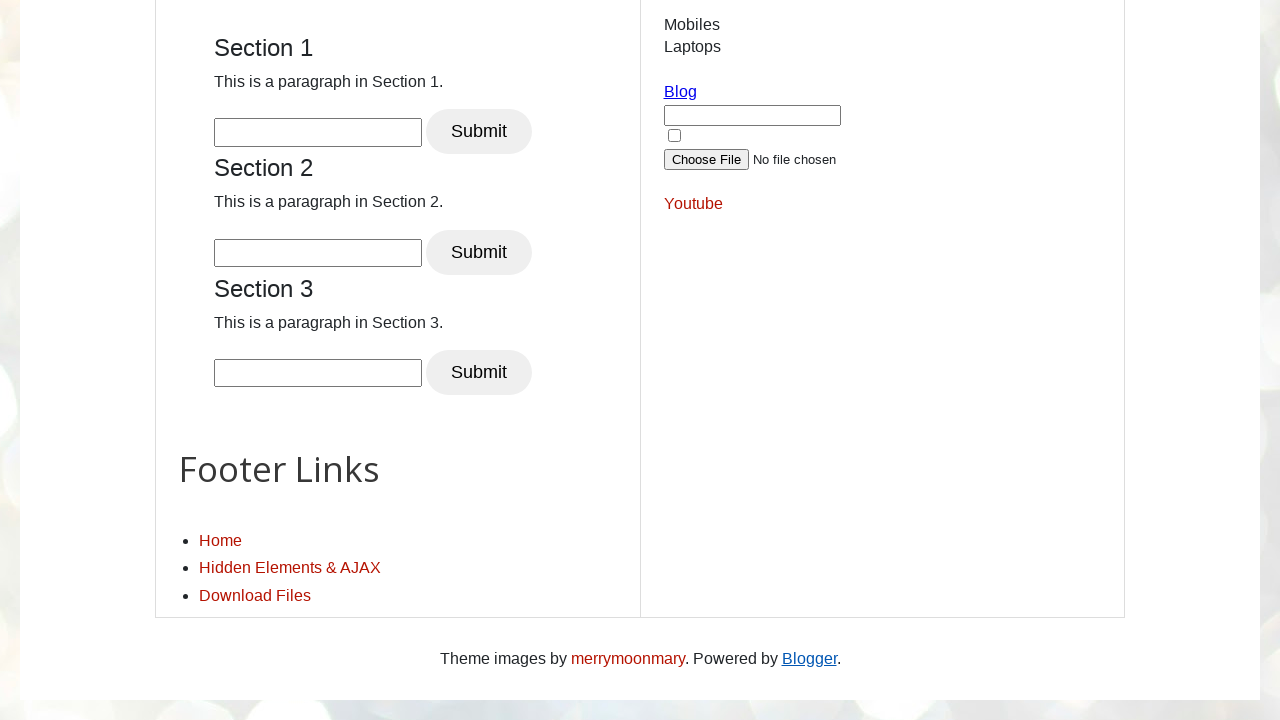

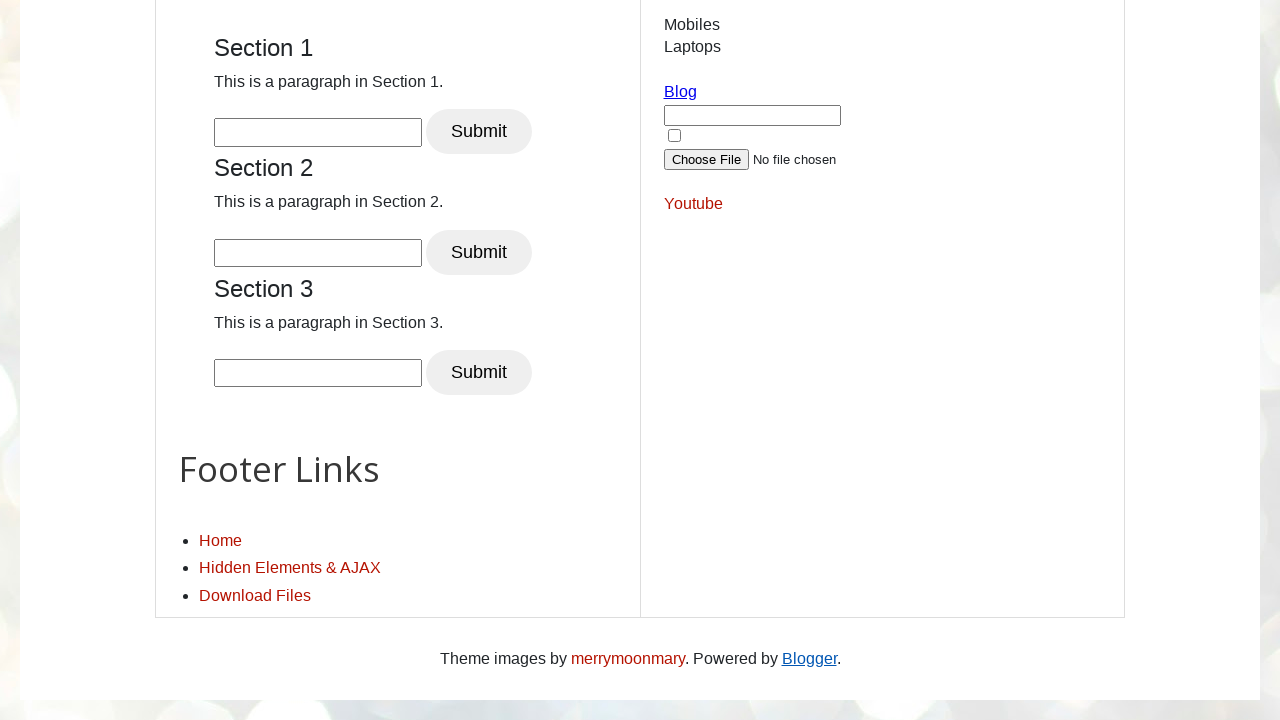